Navigates to the "O Nama" (About Us) page by clicking on the navigation menu link and verifies the page content loads

Starting URL: https://realno.rs/

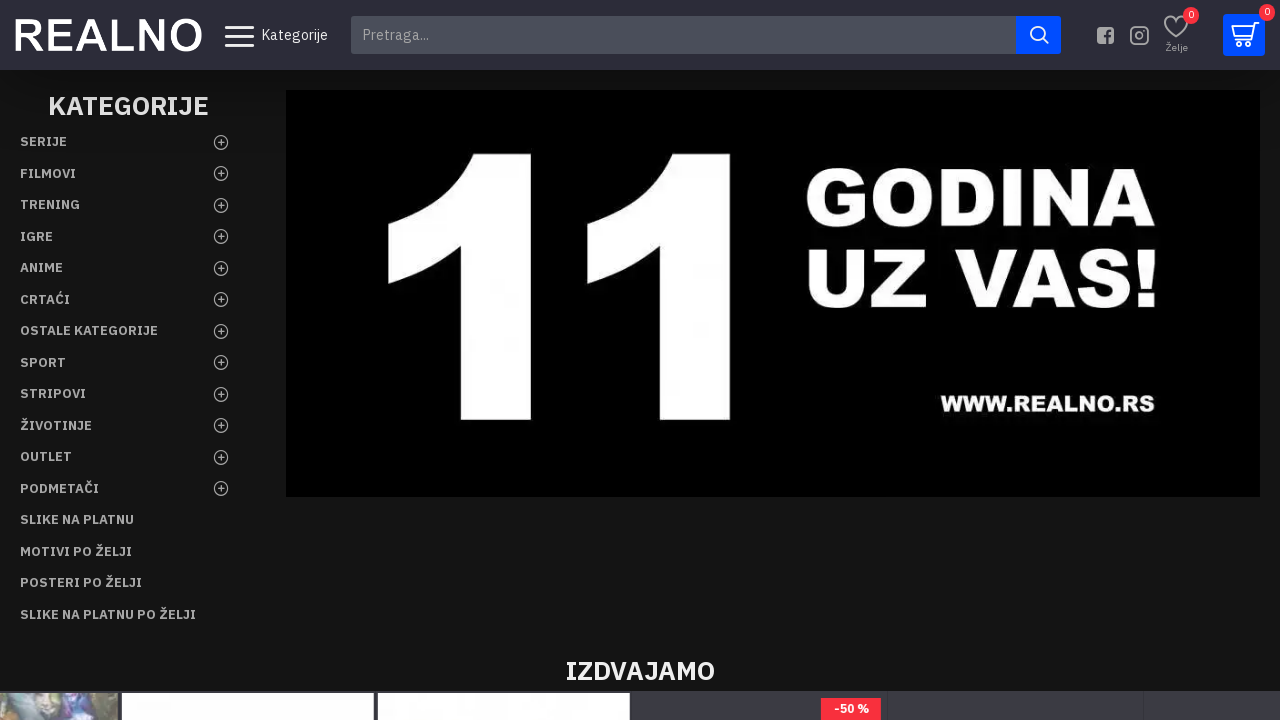

Set viewport size to 1366x738
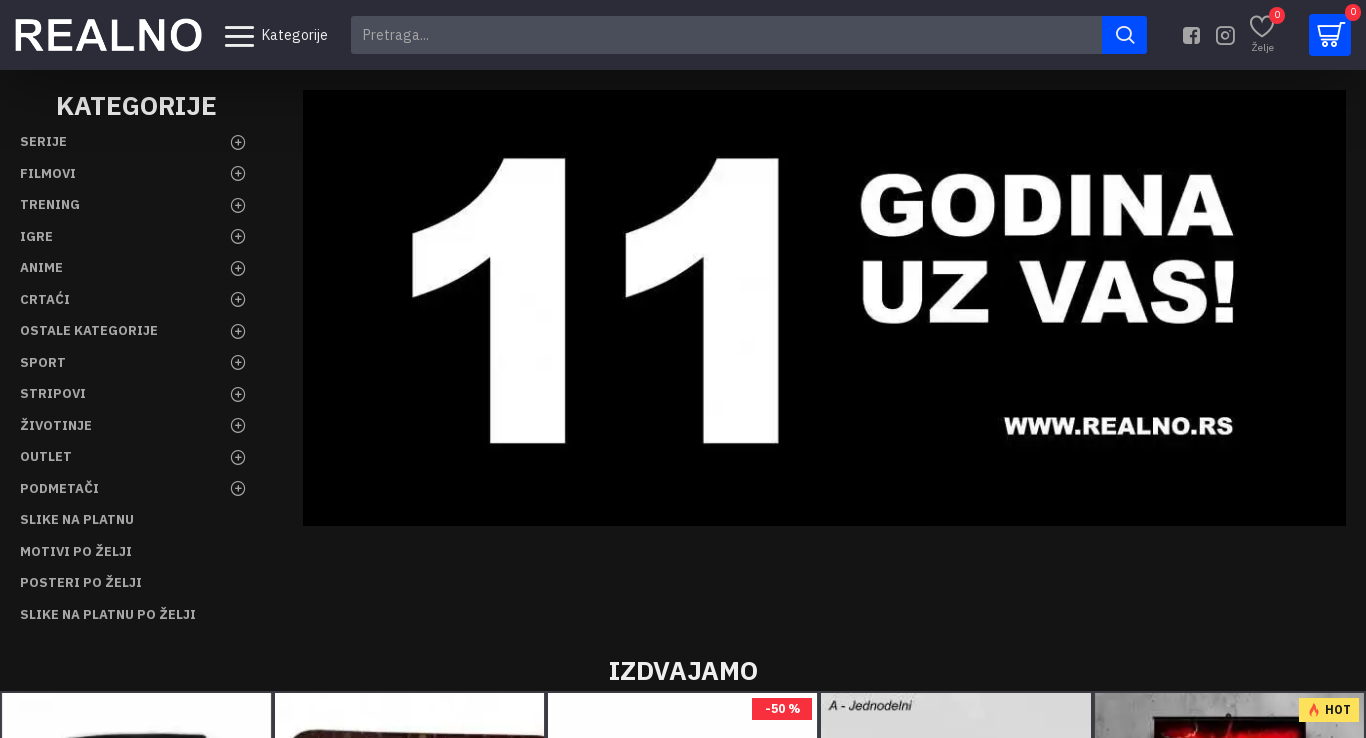

Clicked on 'O Nama' (About Us) navigation link at (706, 548) on .links-menu-item-9 .links-text
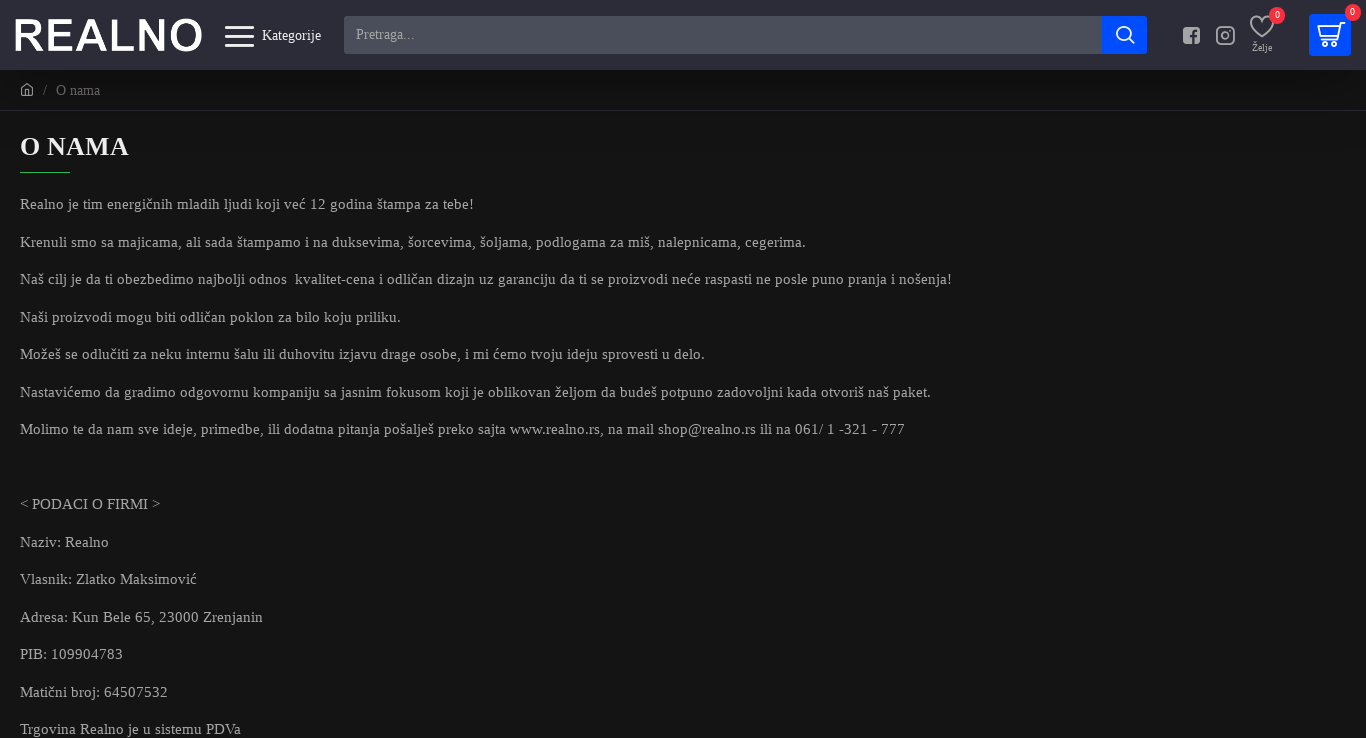

About page content loaded successfully
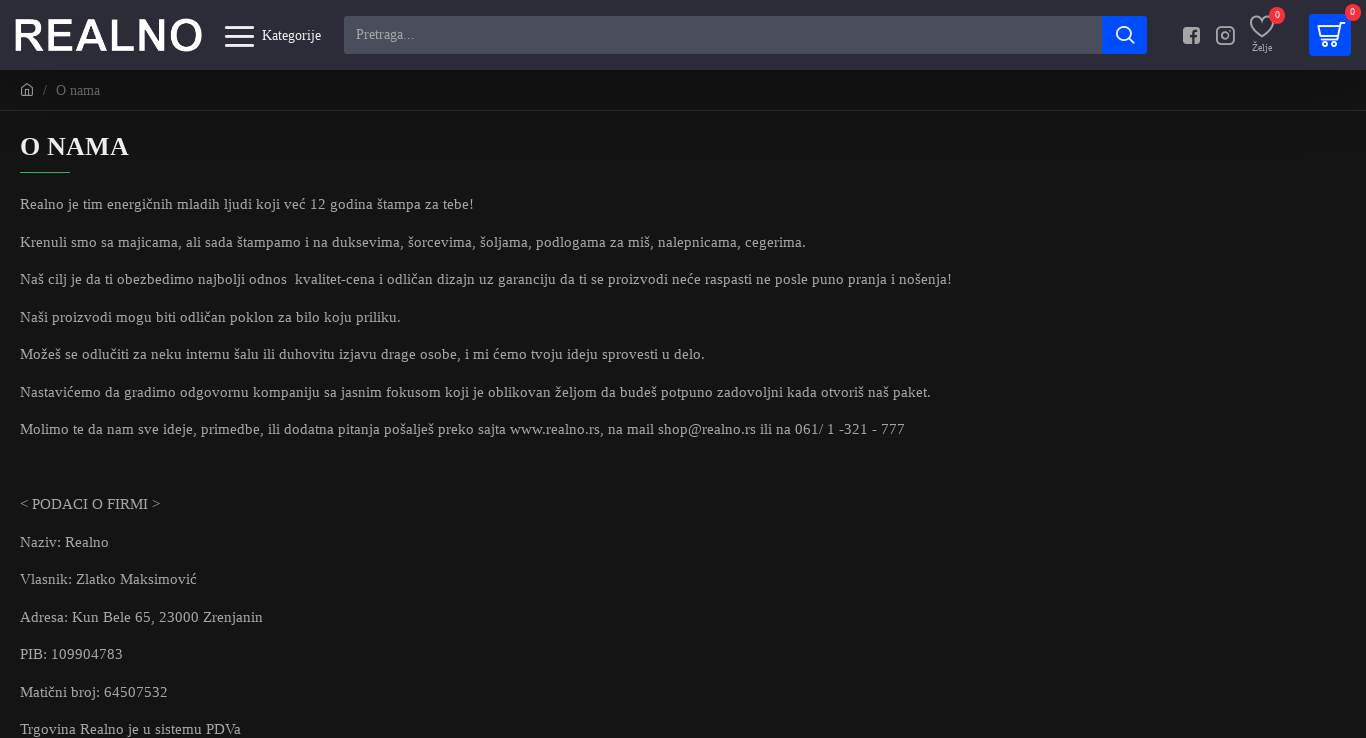

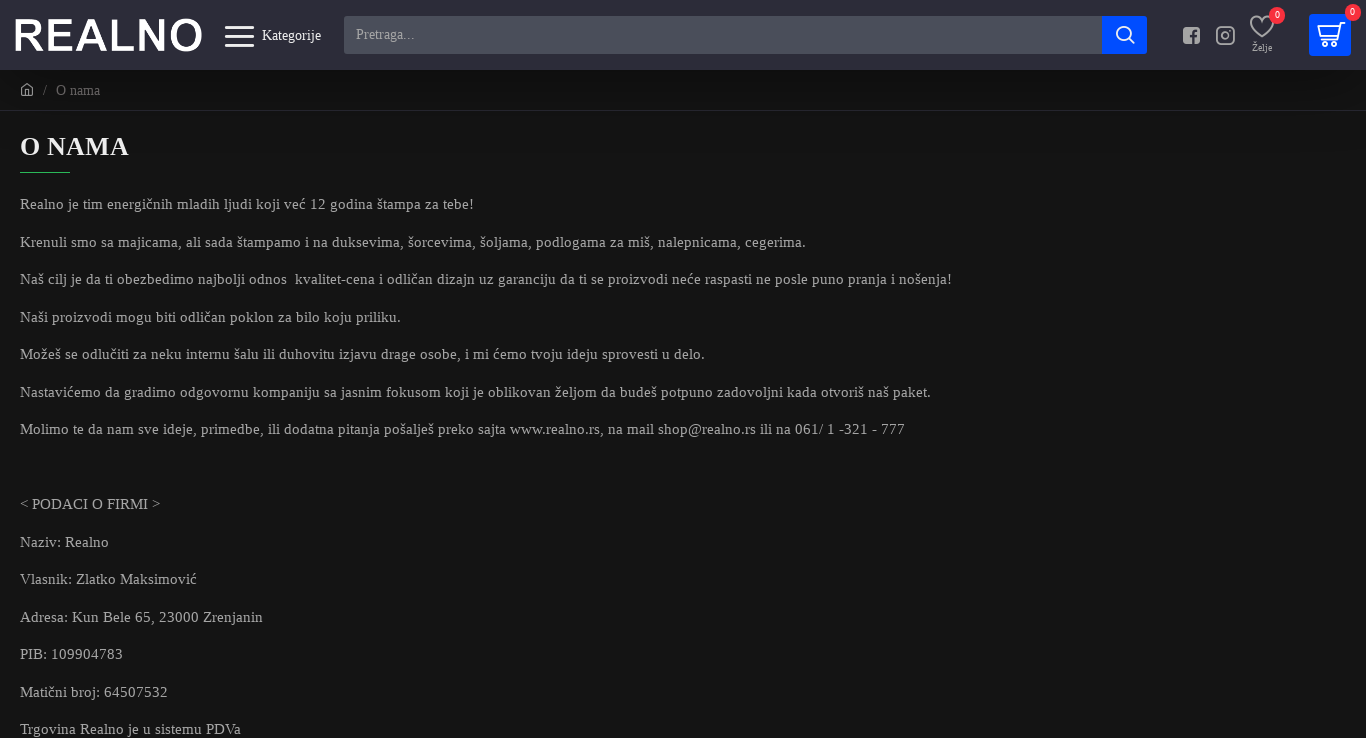